Tests selecting a dropdown option by its value "2" and verifies that "Option 2" is selected

Starting URL: https://the-internet.herokuapp.com/dropdown

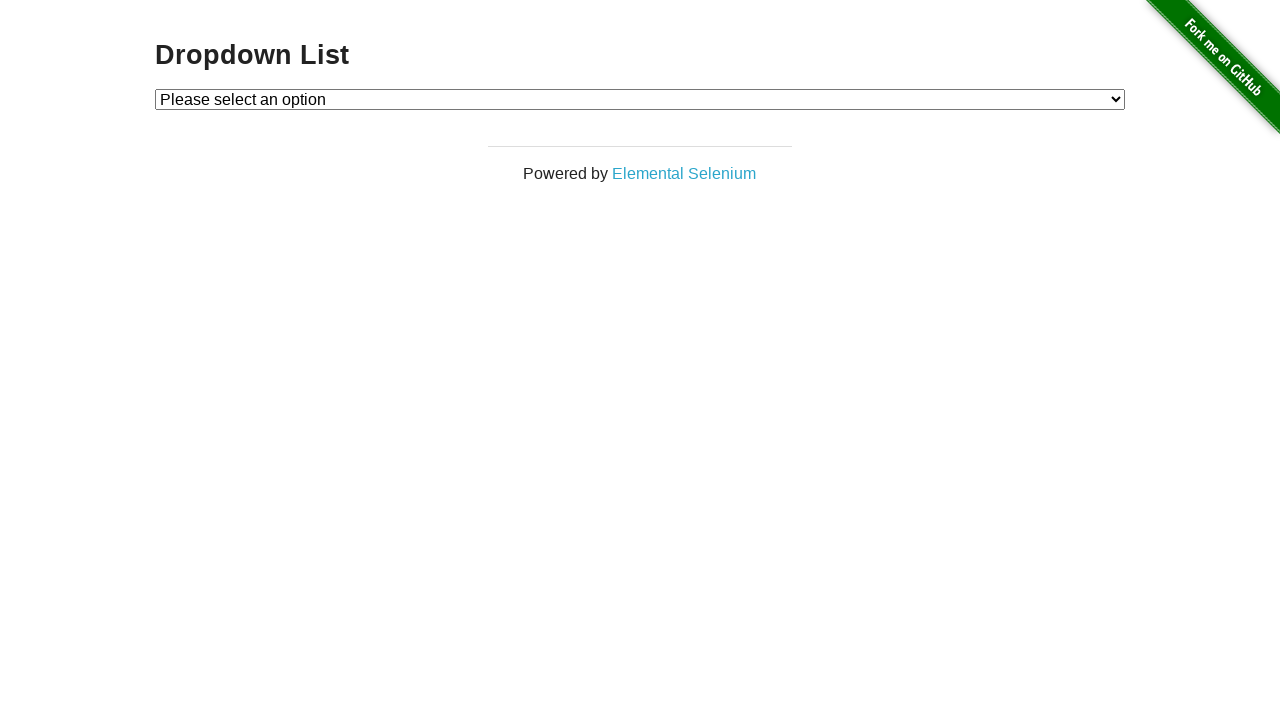

Navigated to dropdown page
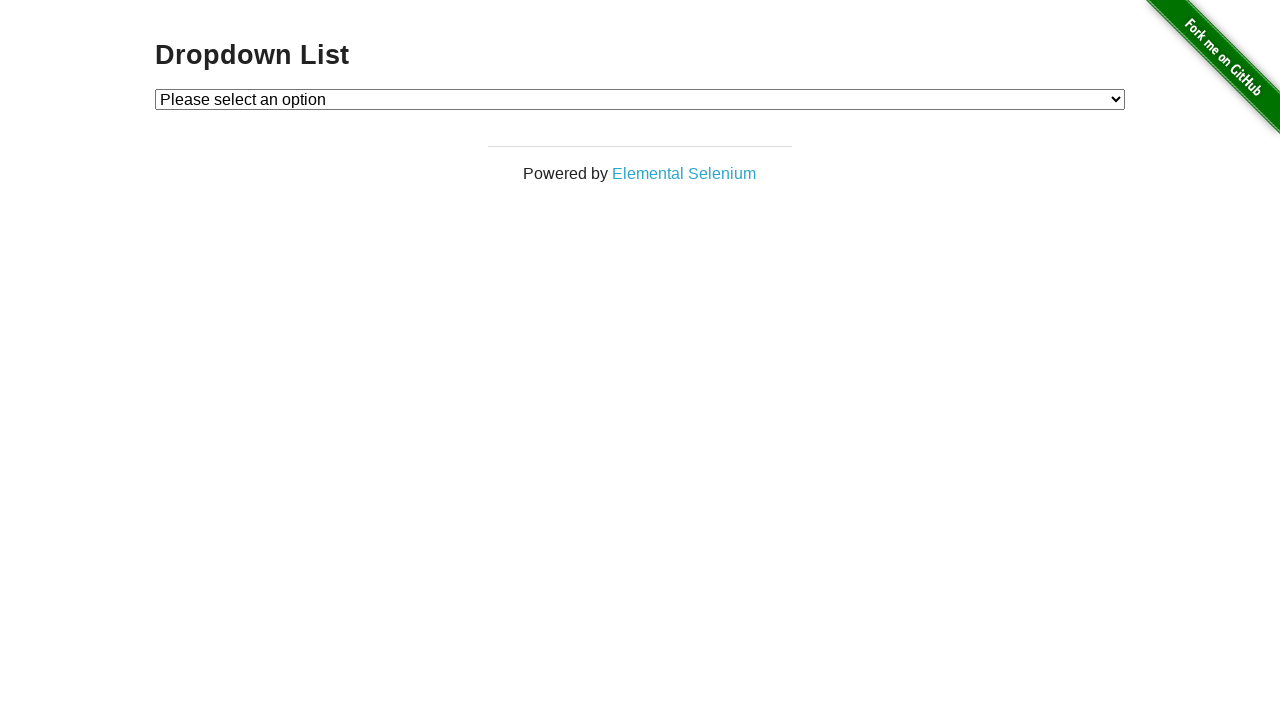

Selected option with value '2' from dropdown on #dropdown
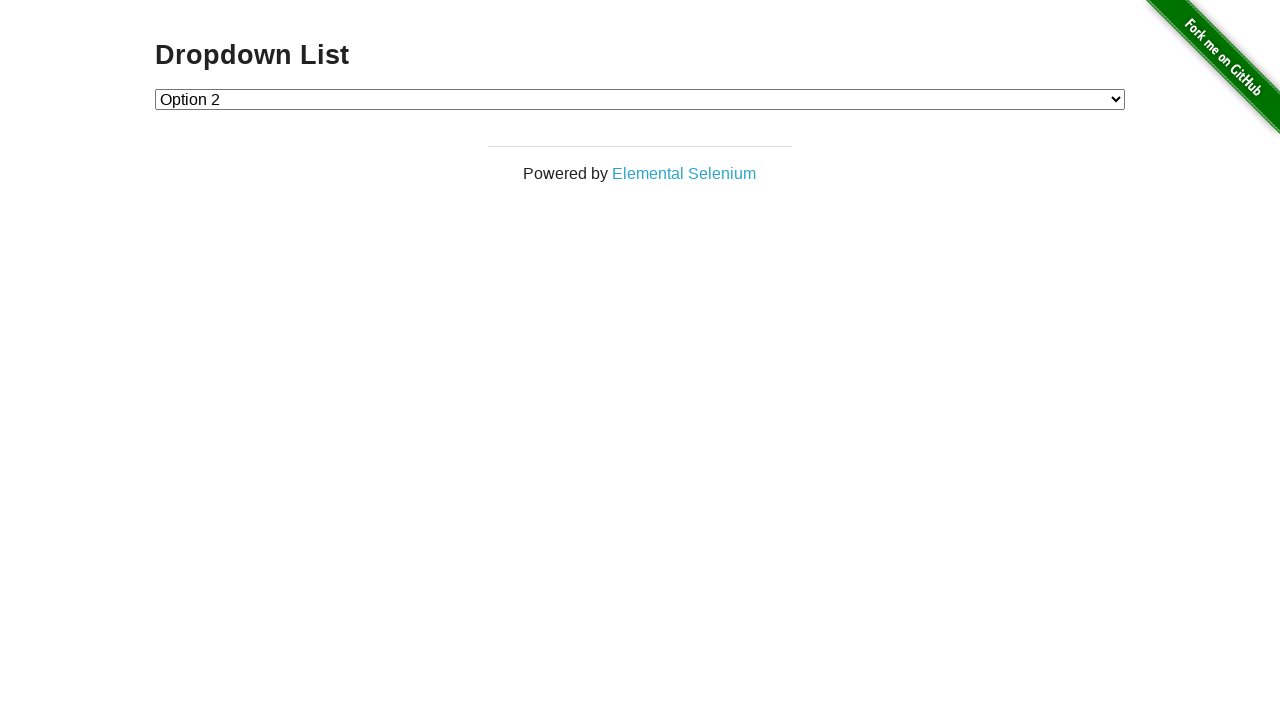

Retrieved selected dropdown value
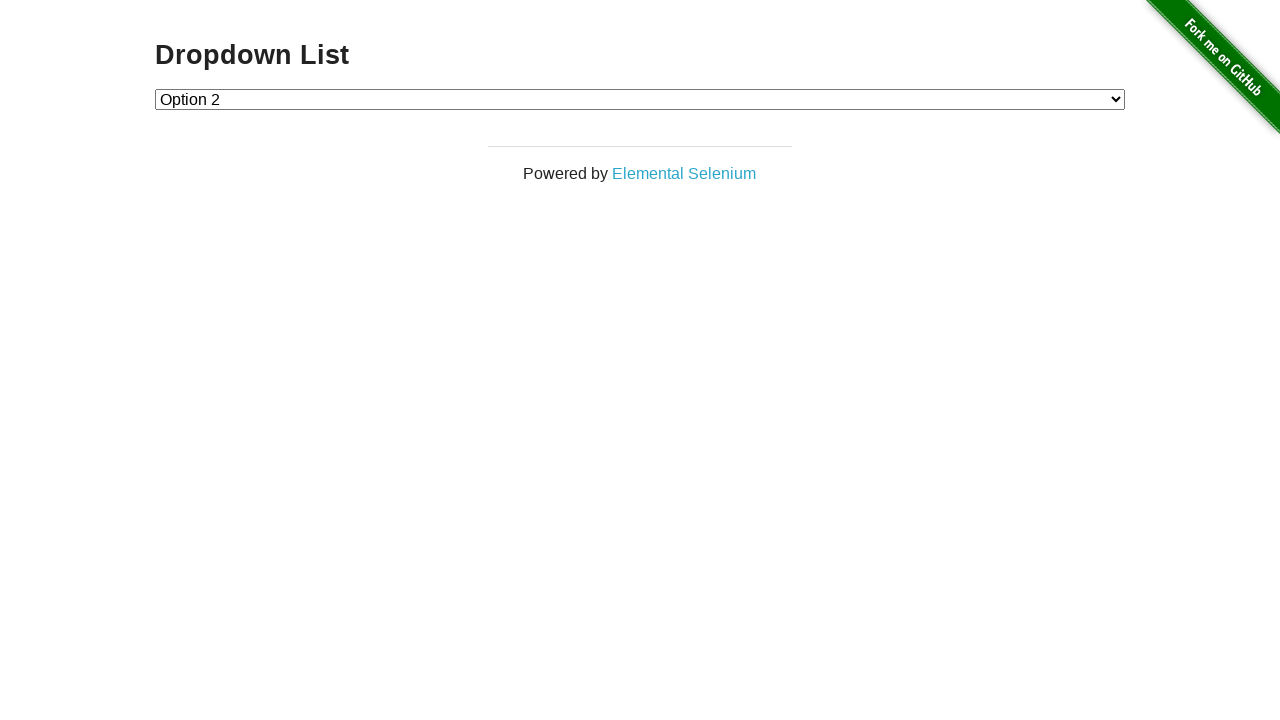

Verified that dropdown value is '2' (Option 2 selected)
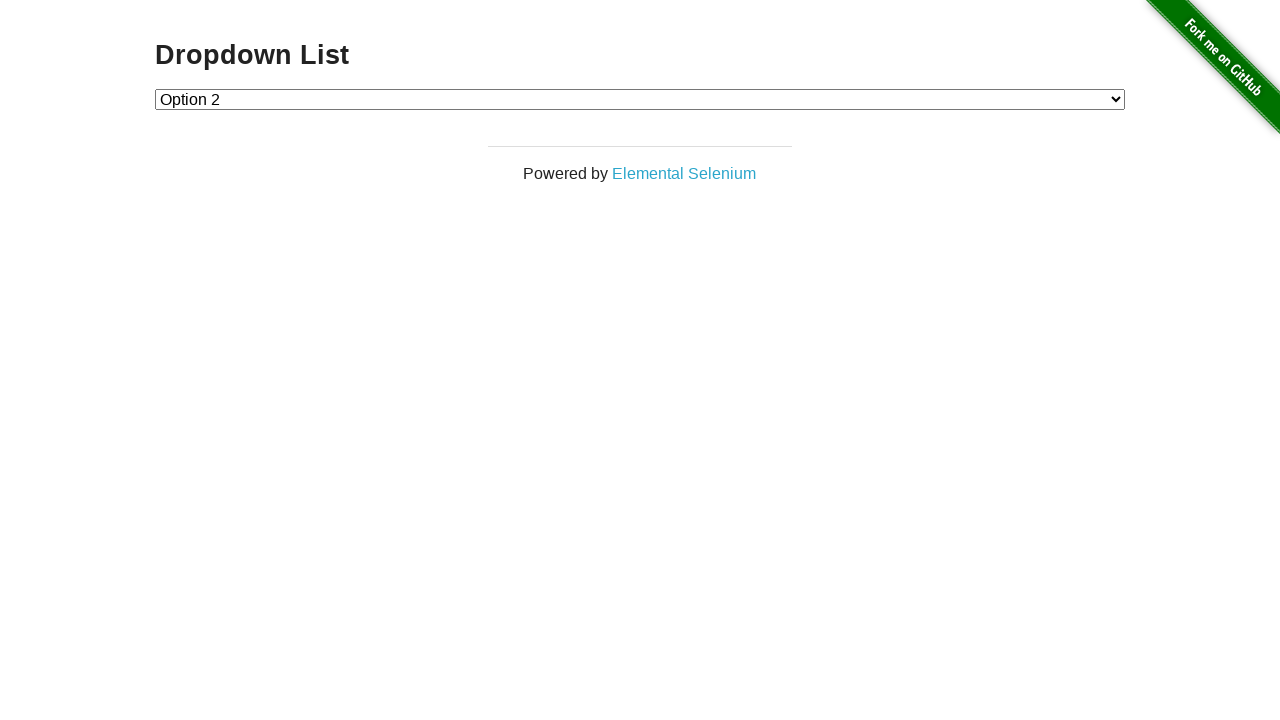

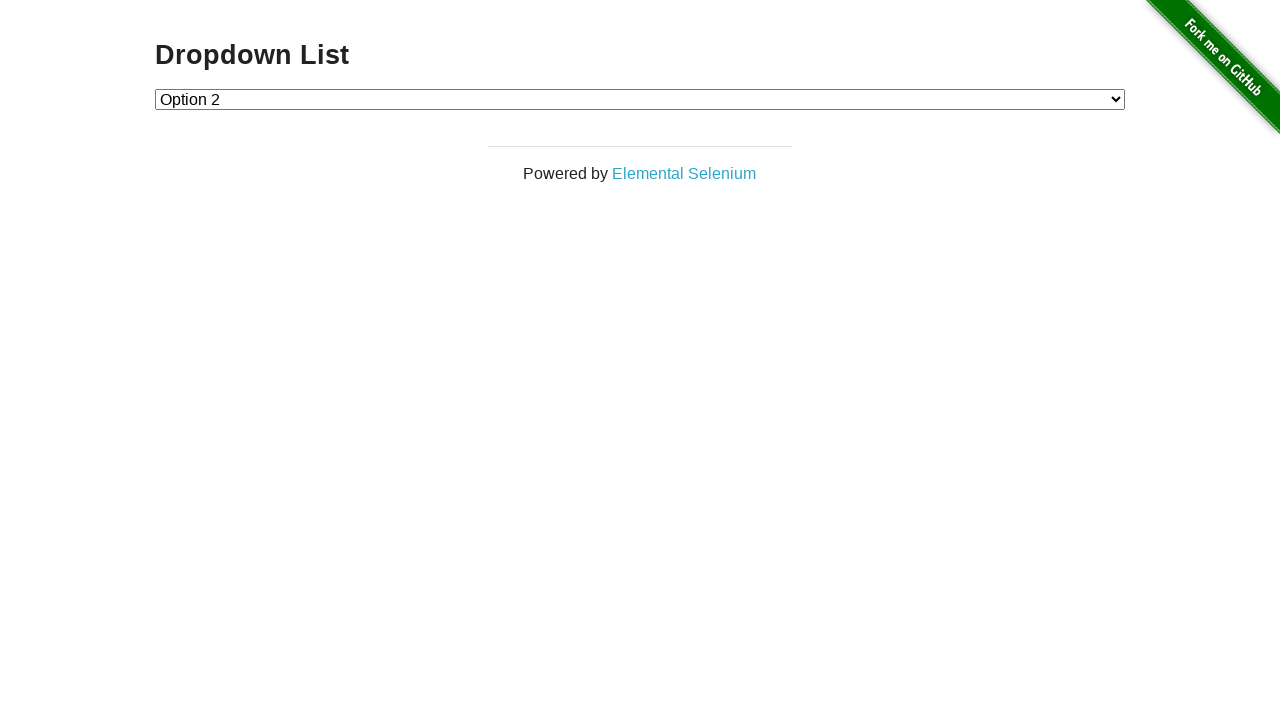